Navigates to HeroPark website and verifies the contacts text is present

Starting URL: https://heropark.by/

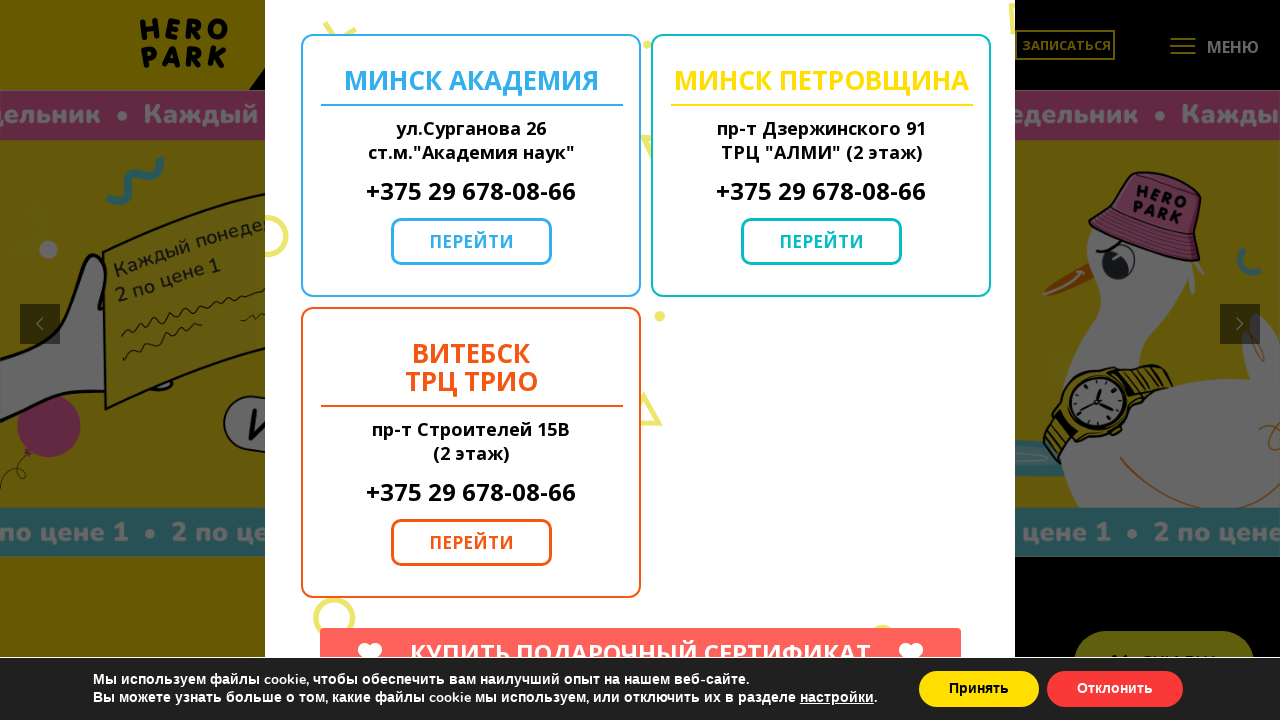

Waited for КОНТАКТЫ (Contacts) text to be present on the page
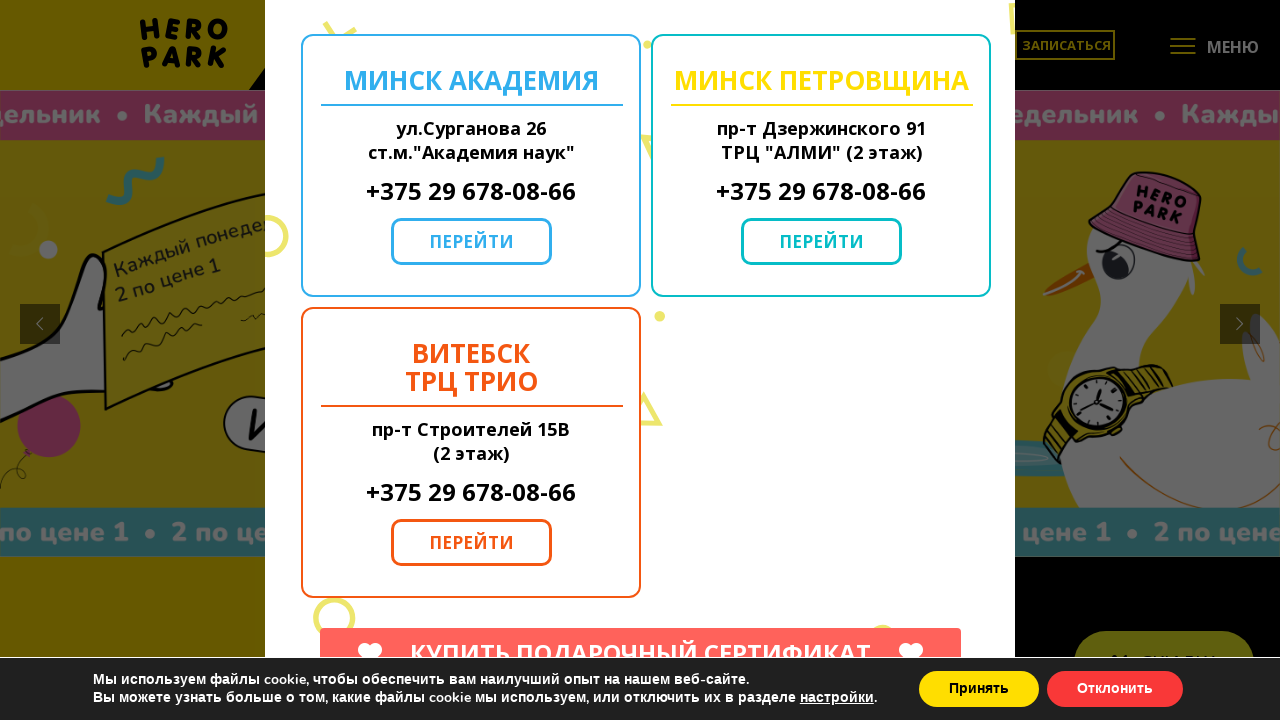

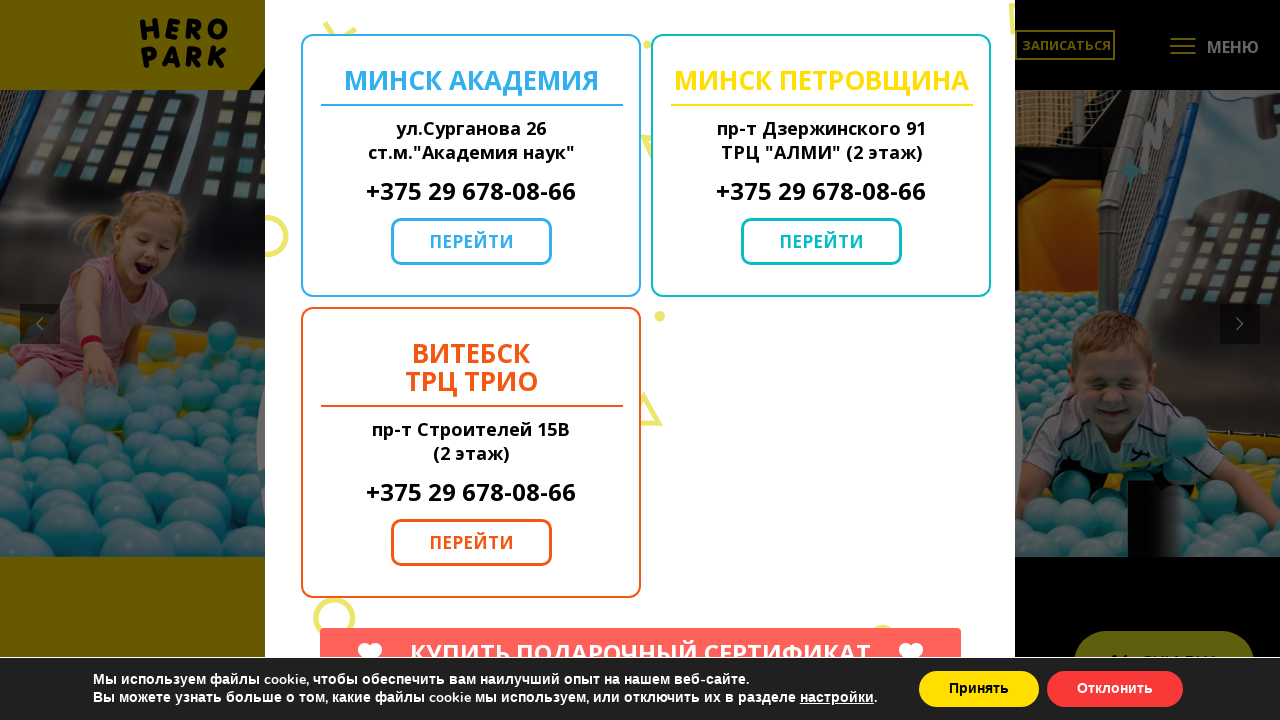